Tests drag and drop functionality within an iframe by dragging a draggable element and dropping it onto a droppable target

Starting URL: https://jqueryui.com/droppable/

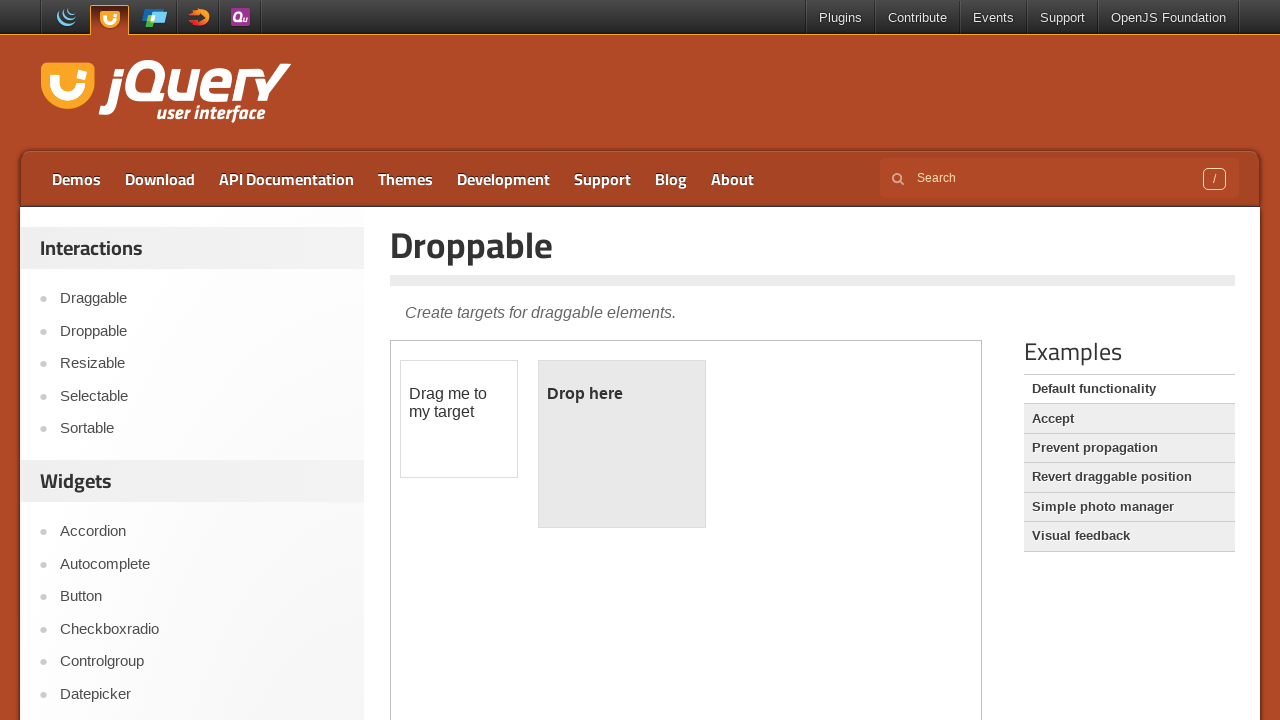

Navigated to jQuery UI droppable demo page
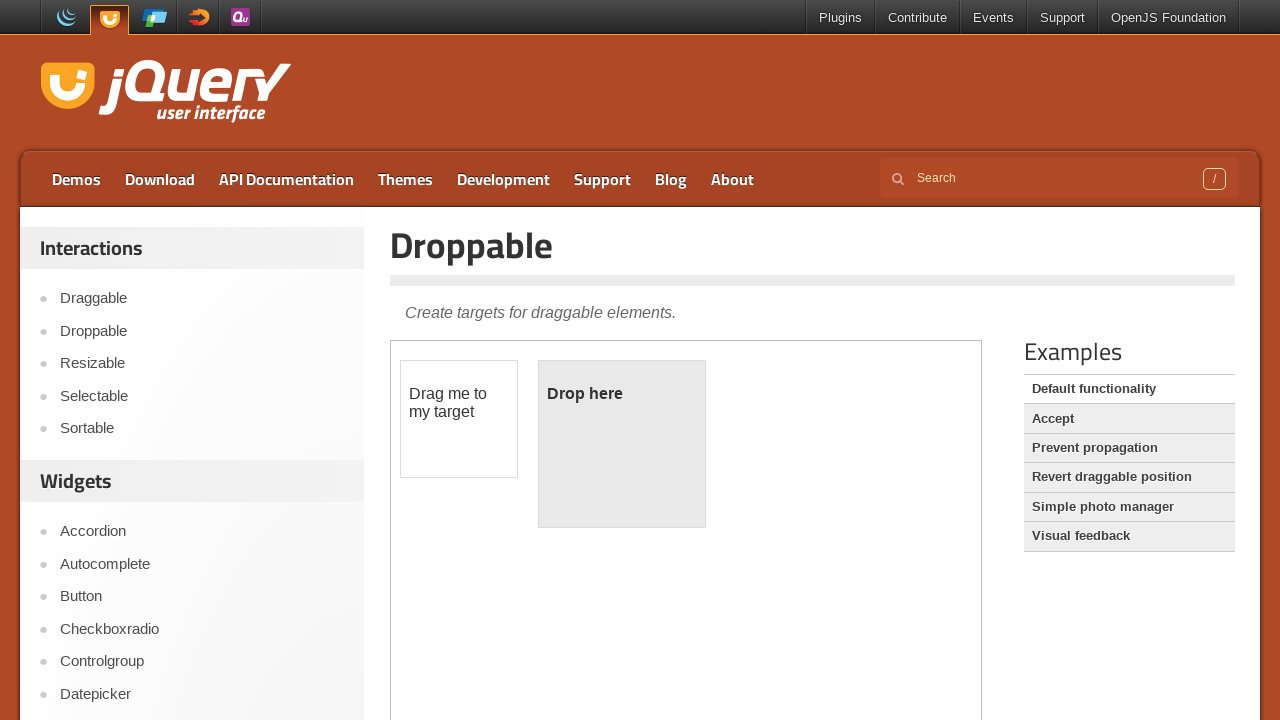

Located iframe with demo-frame class
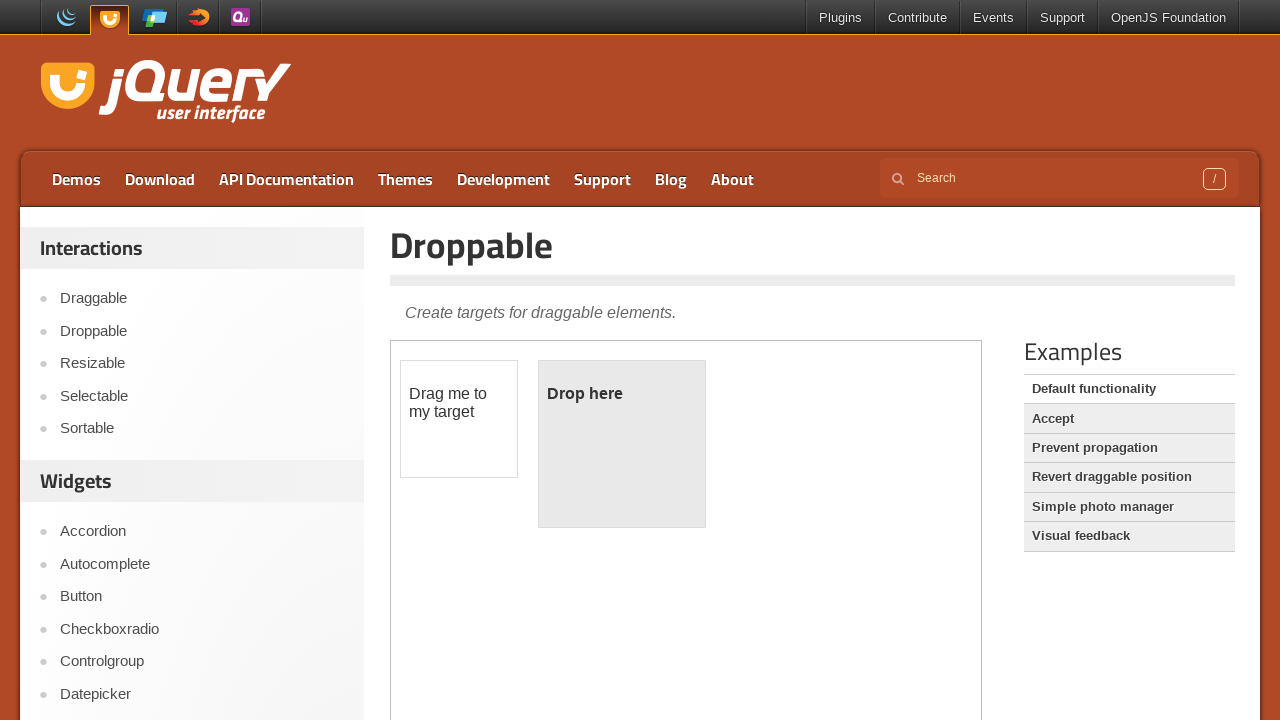

Located draggable element within iframe
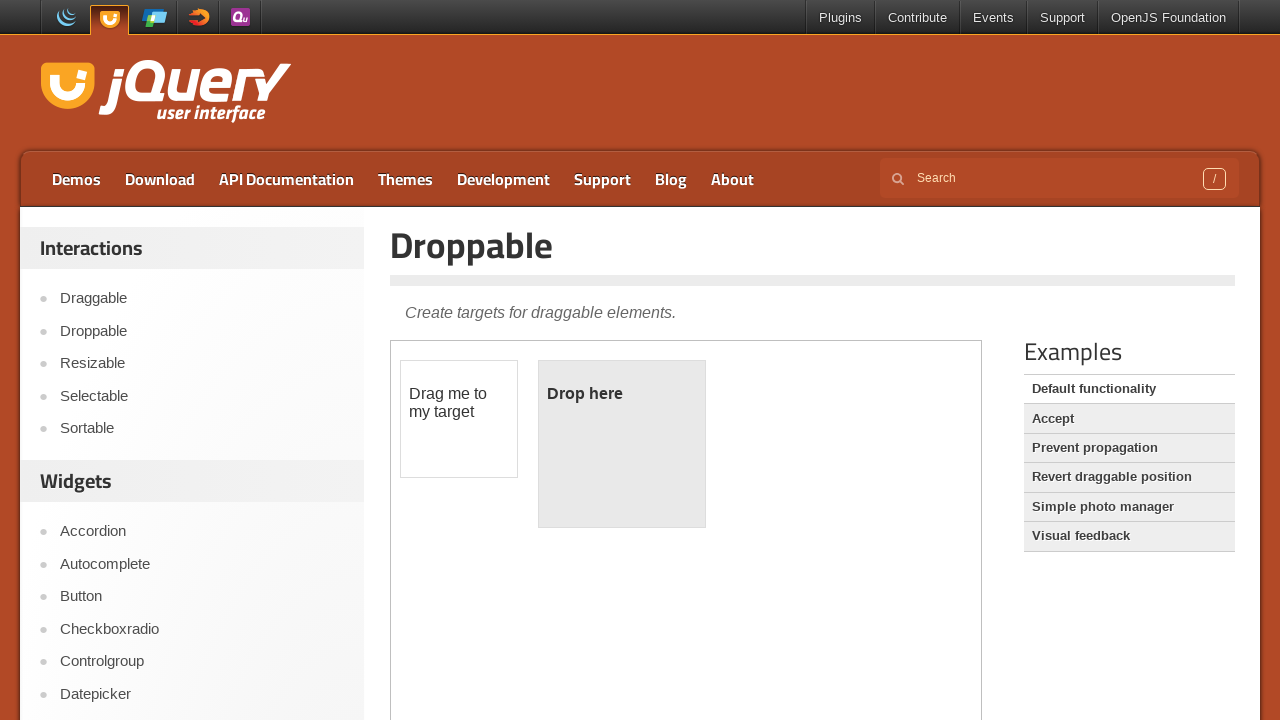

Located droppable target element within iframe
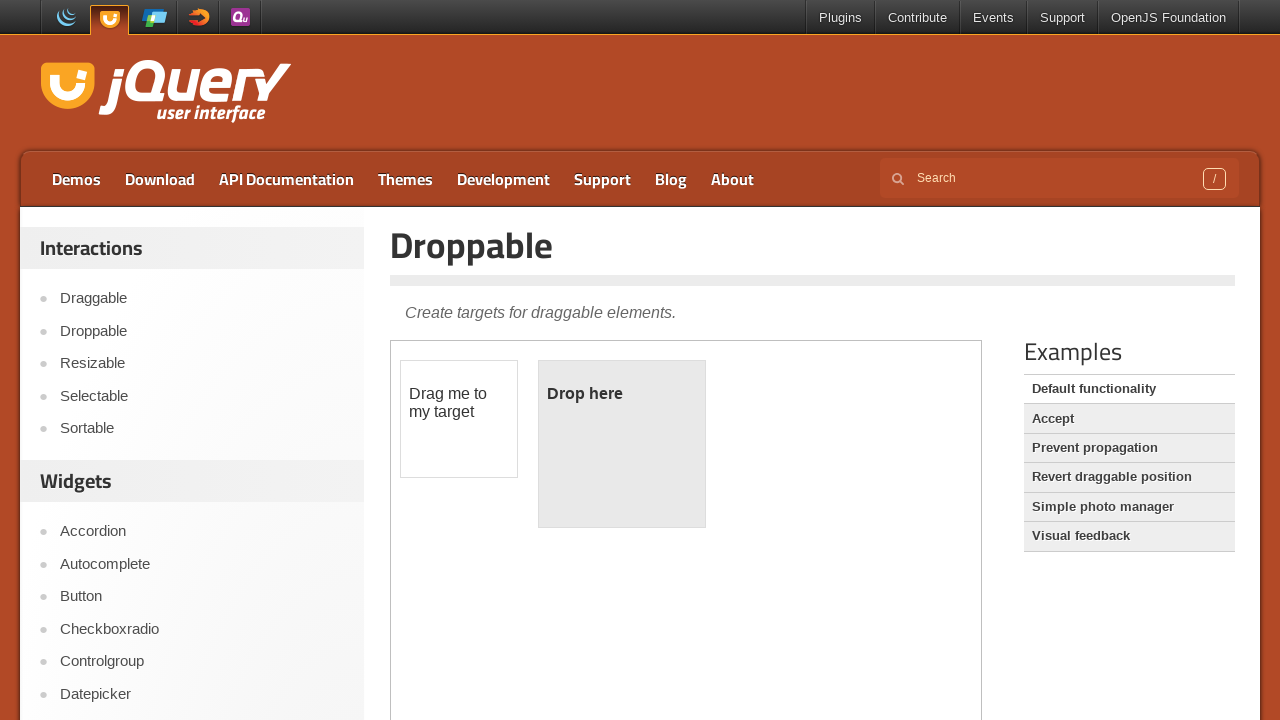

Clicked on draggable element to select it at (459, 419) on iframe.demo-frame >> internal:control=enter-frame >> #draggable
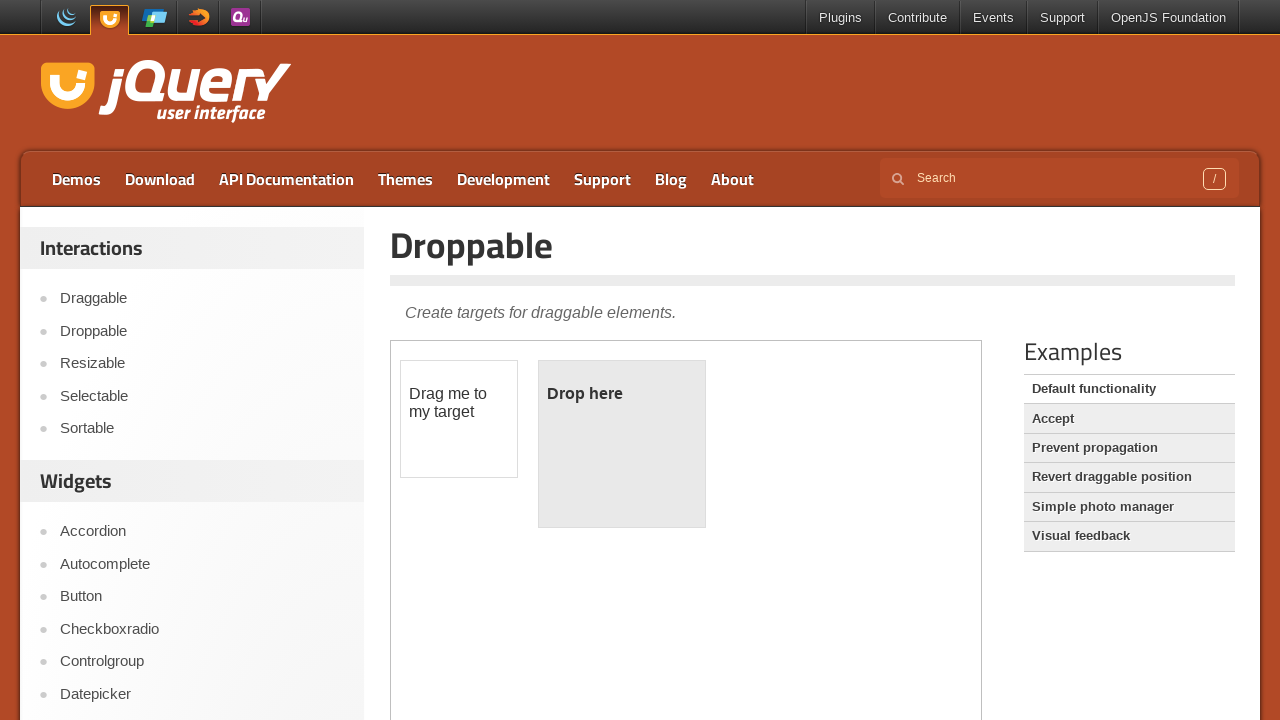

Dragged draggable element and dropped it onto droppable target at (622, 444)
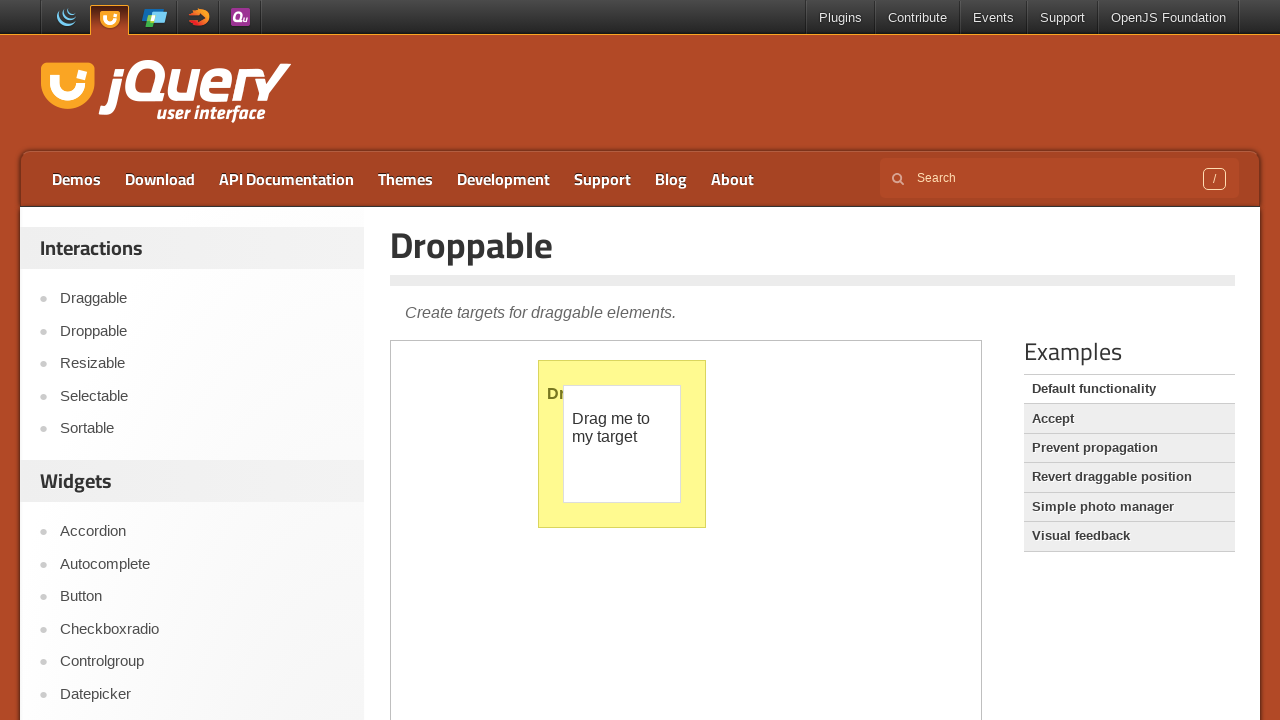

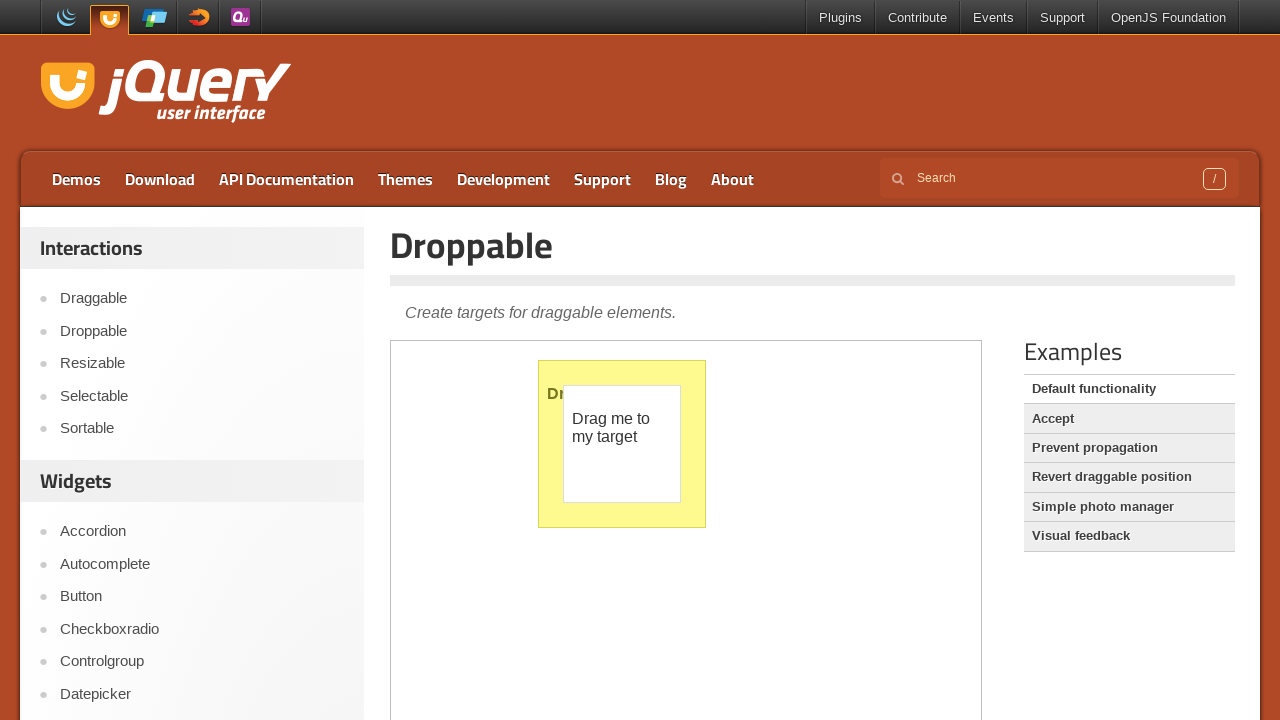